Verifies that the Seznam Email link is visible on the Seznam.cz homepage.

Starting URL: https://www.seznam.cz

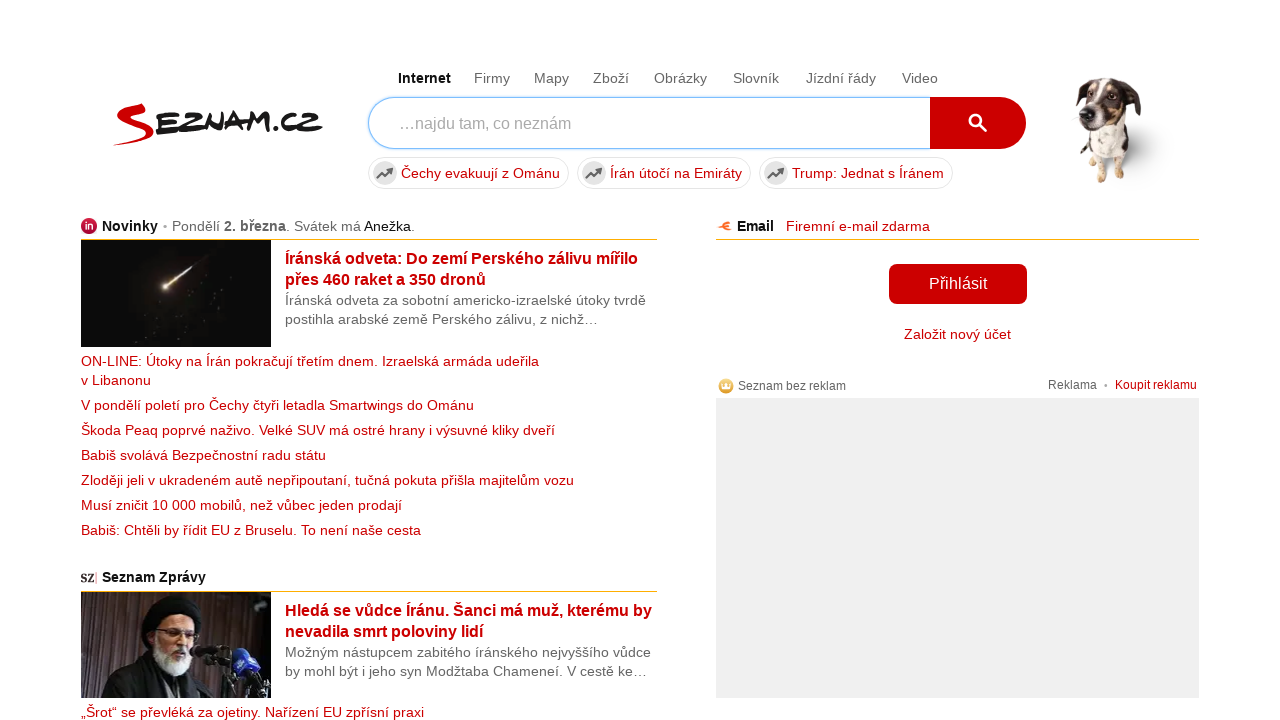

Located the Seznam Email link element
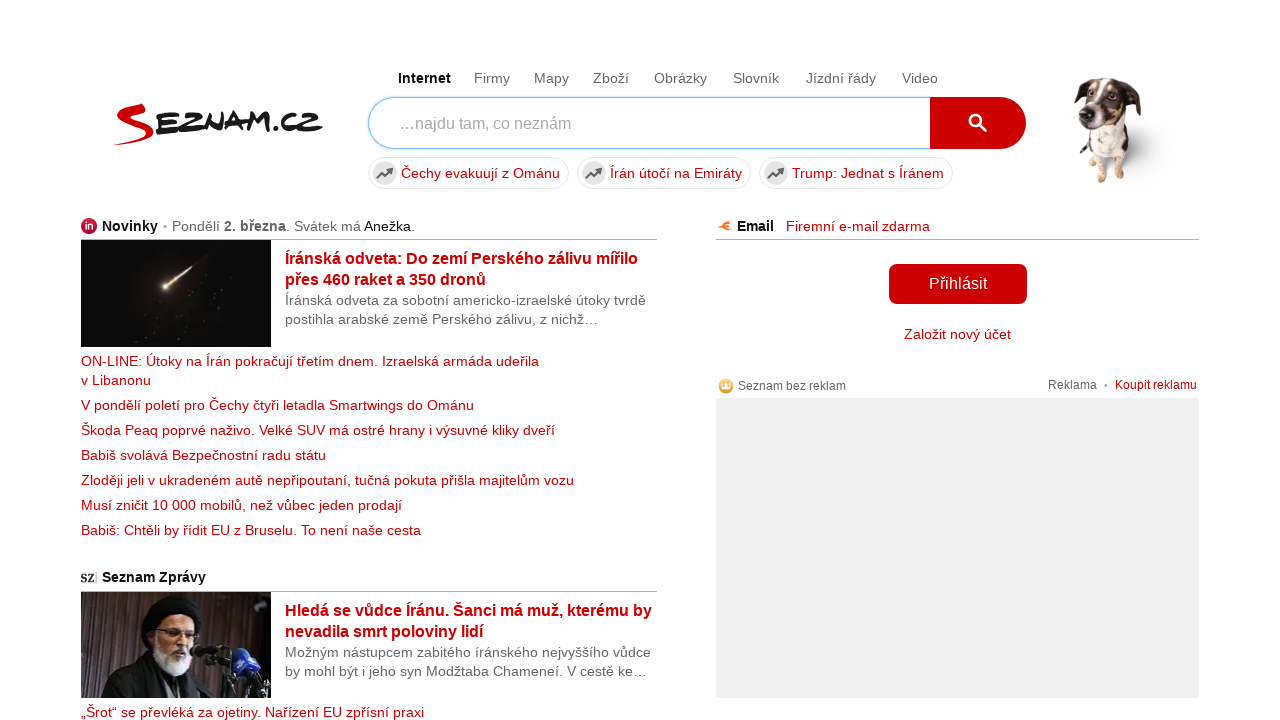

Waited for Seznam Email link to become visible
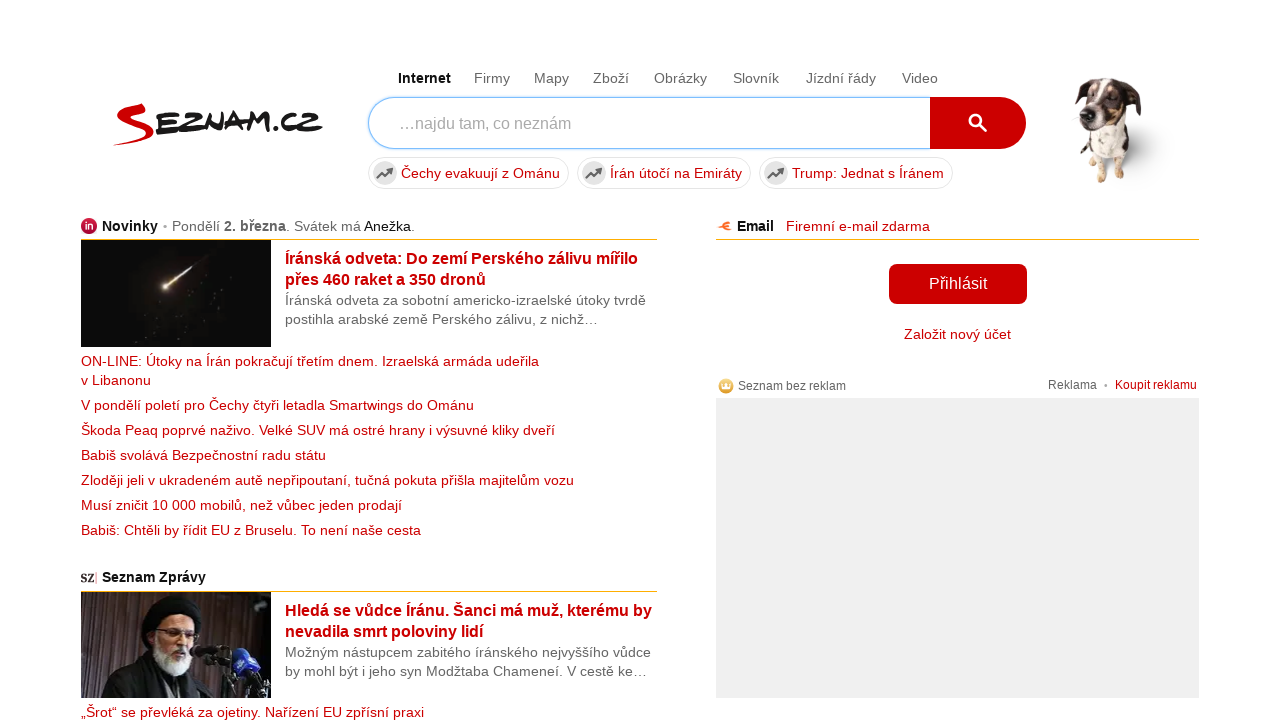

Verified that Seznam Email link is visible
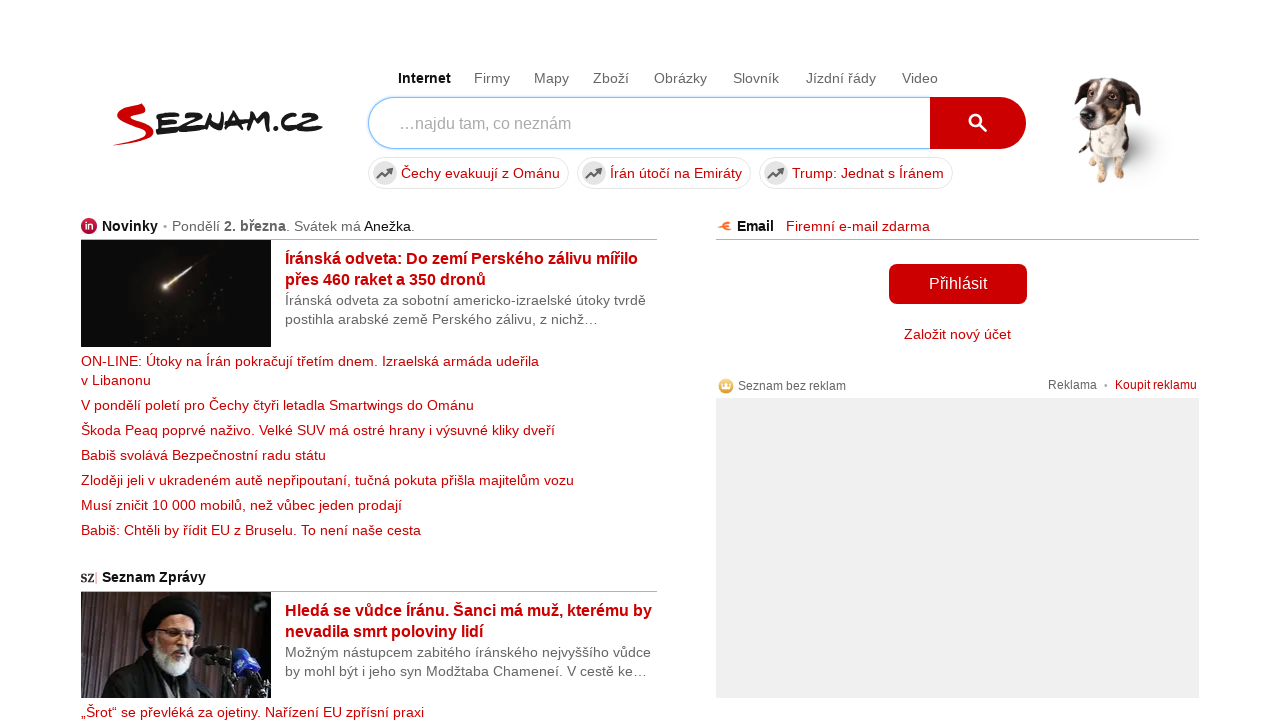

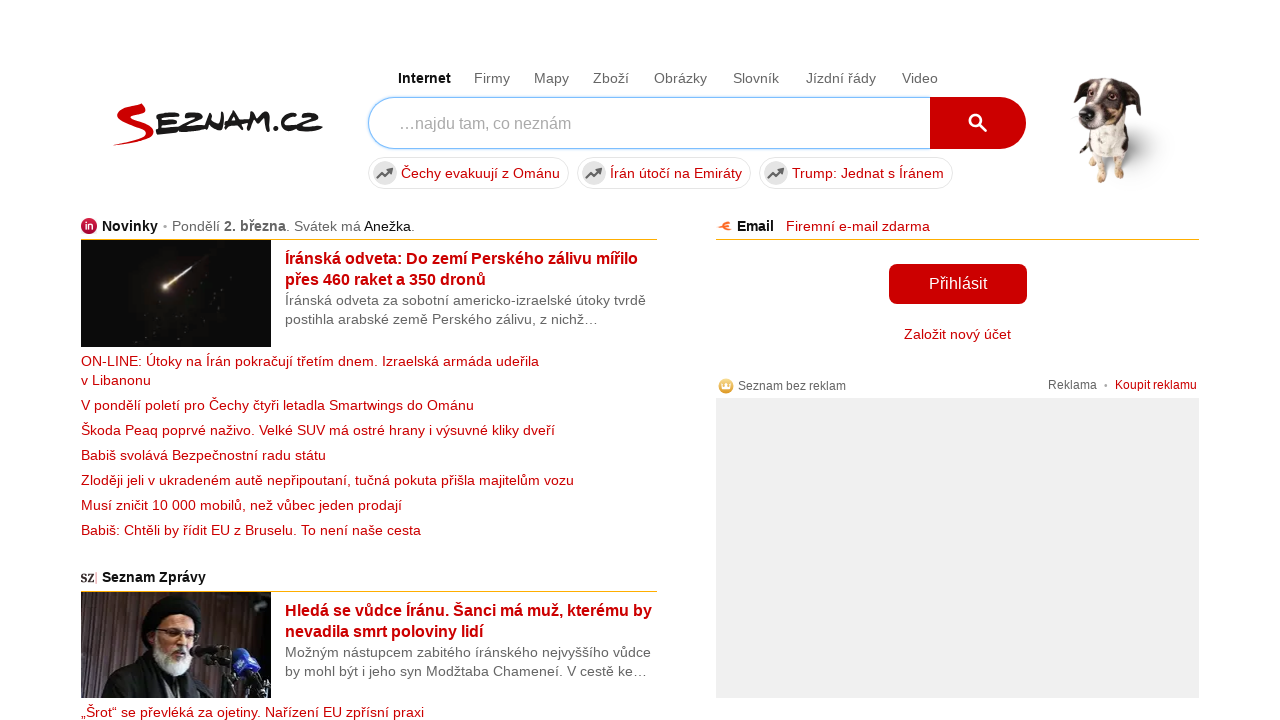